Tests browser window handling by clicking a button and managing multiple browser windows/tabs.

Starting URL: https://www.tutorialspoint.com/selenium/practice/browser-windows.php

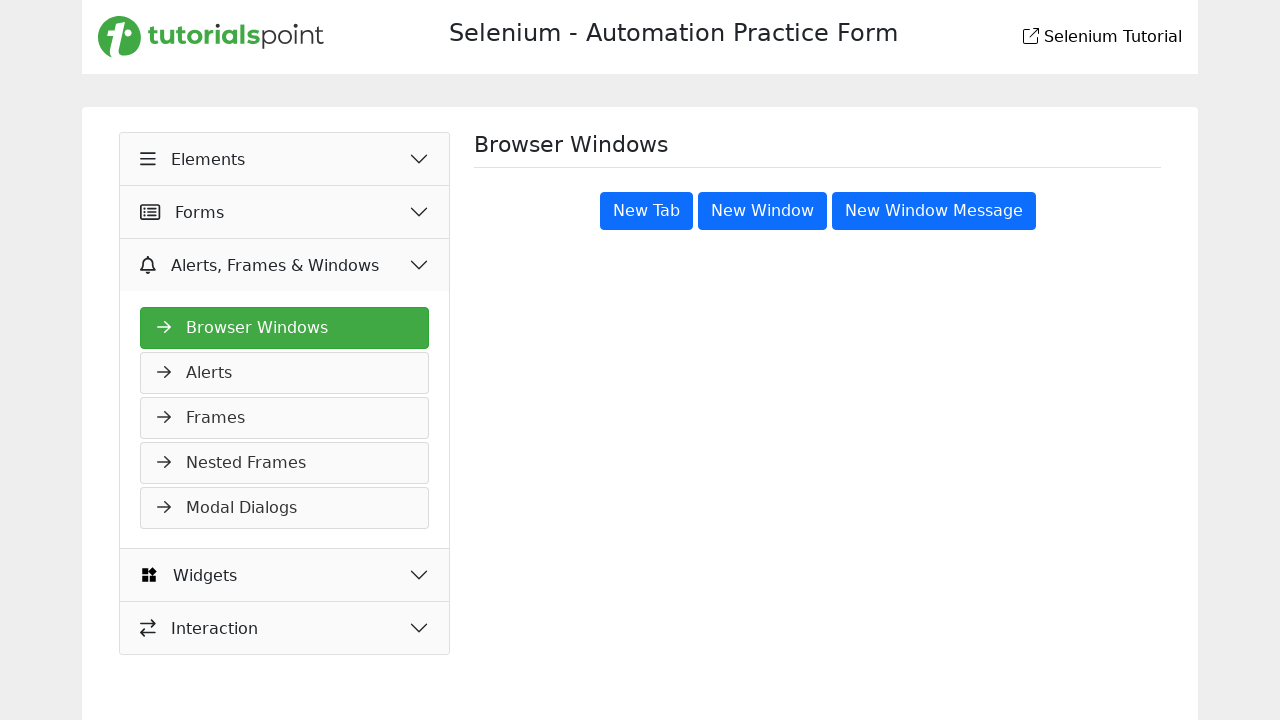

Clicked button to open a new window at (646, 211) on (//button[@class='btn btn-primary'])[1]
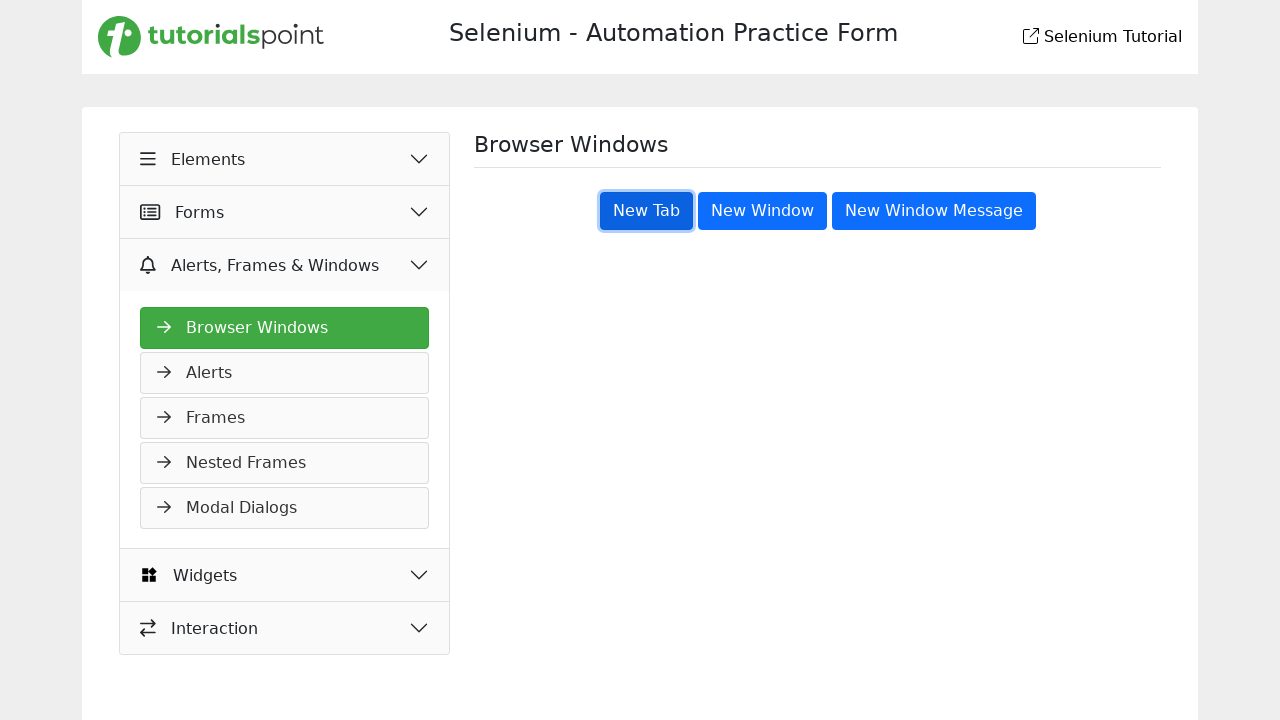

Waited 1000ms for new page to open
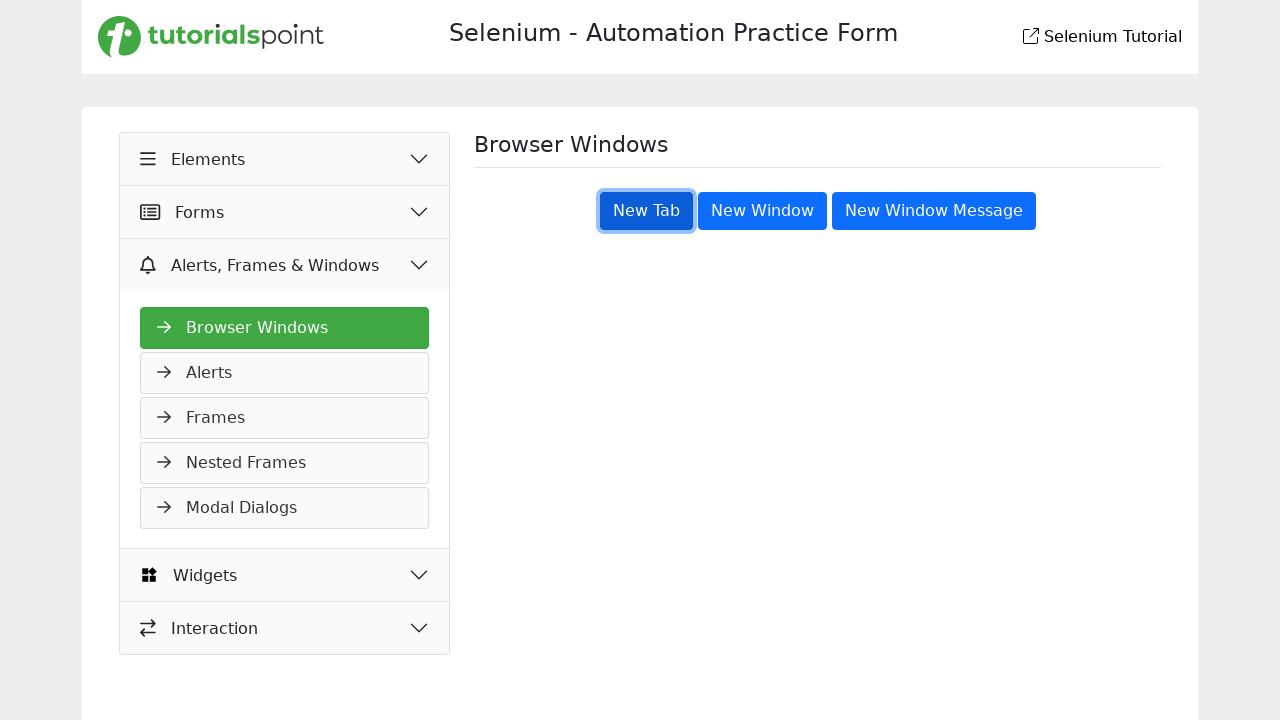

Retrieved all pages in the context
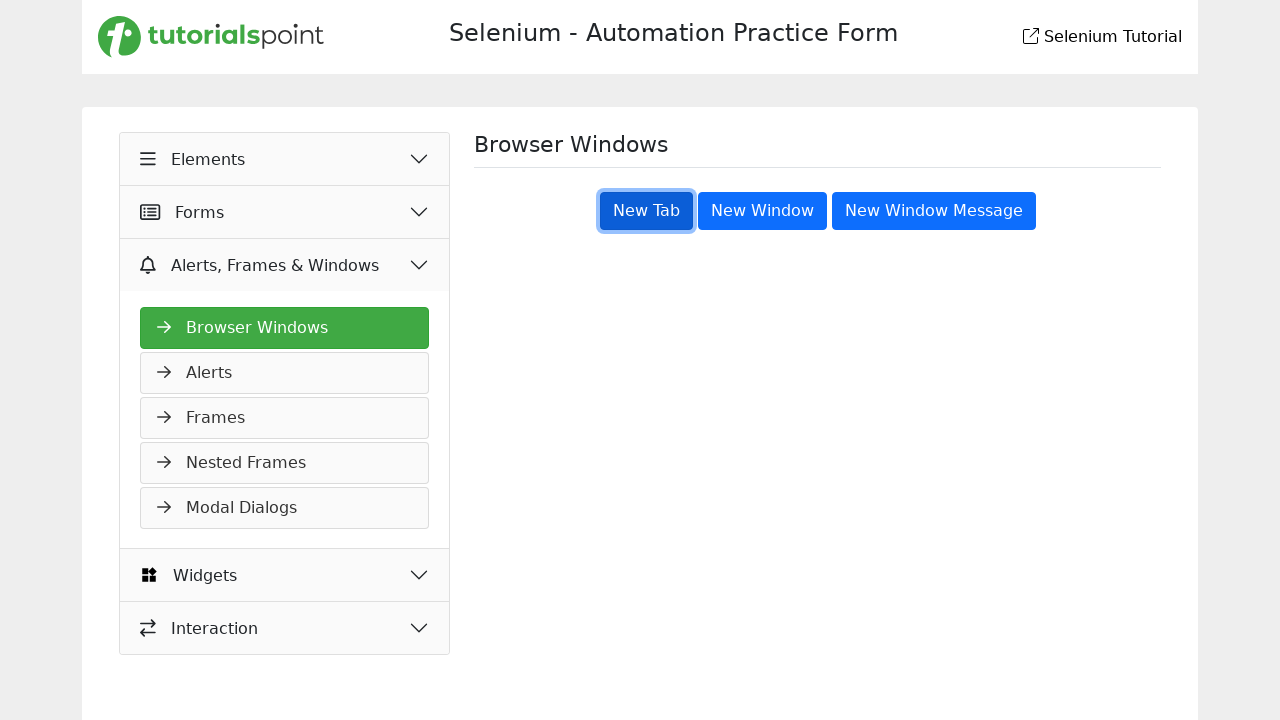

Verified that multiple windows are open (at least 1 page exists)
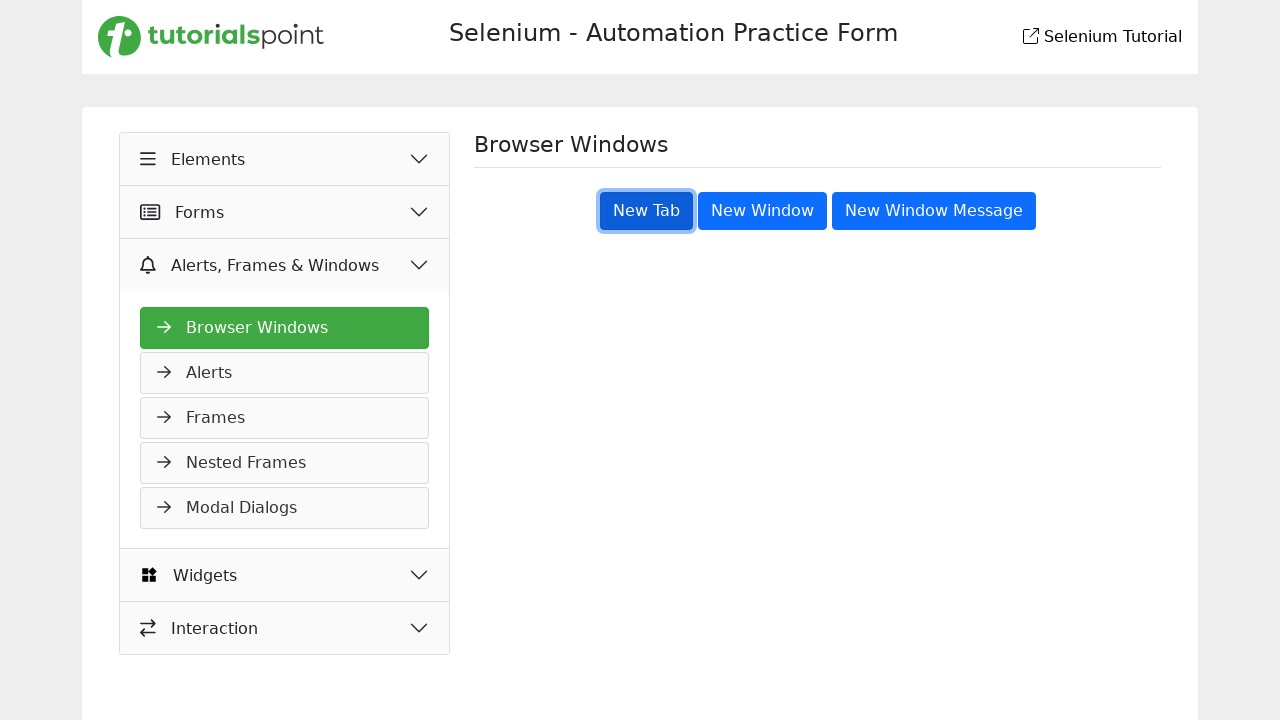

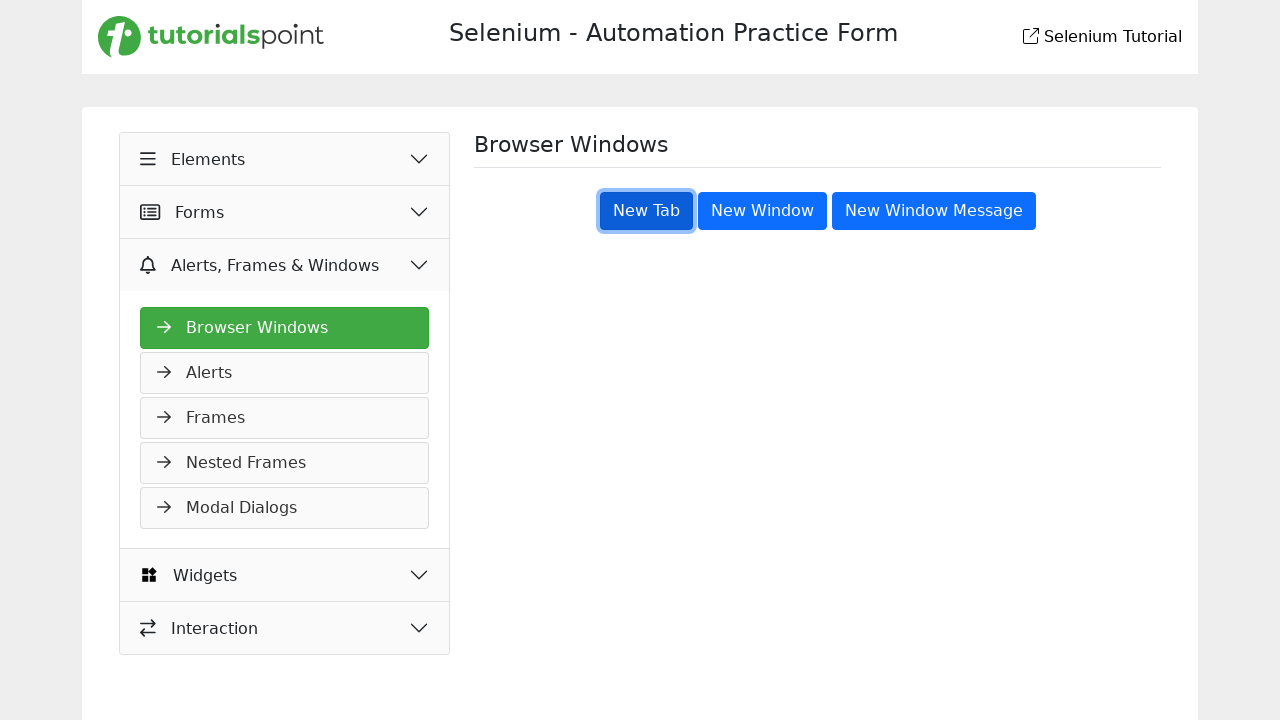